Tests JavaScript alert handling by triggering alert and confirm dialogs, reading their text, and accepting or dismissing them

Starting URL: https://rahulshettyacademy.com/AutomationPractice/

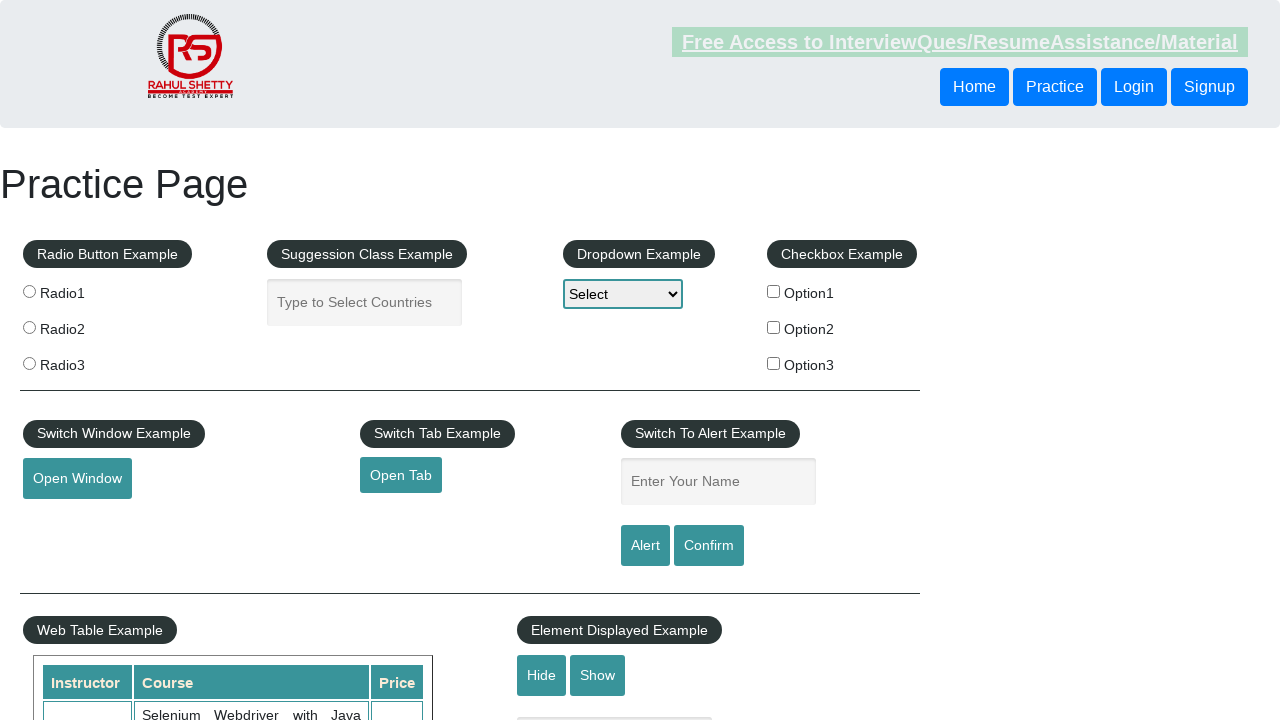

Filled name field with 'kavitha' on #name
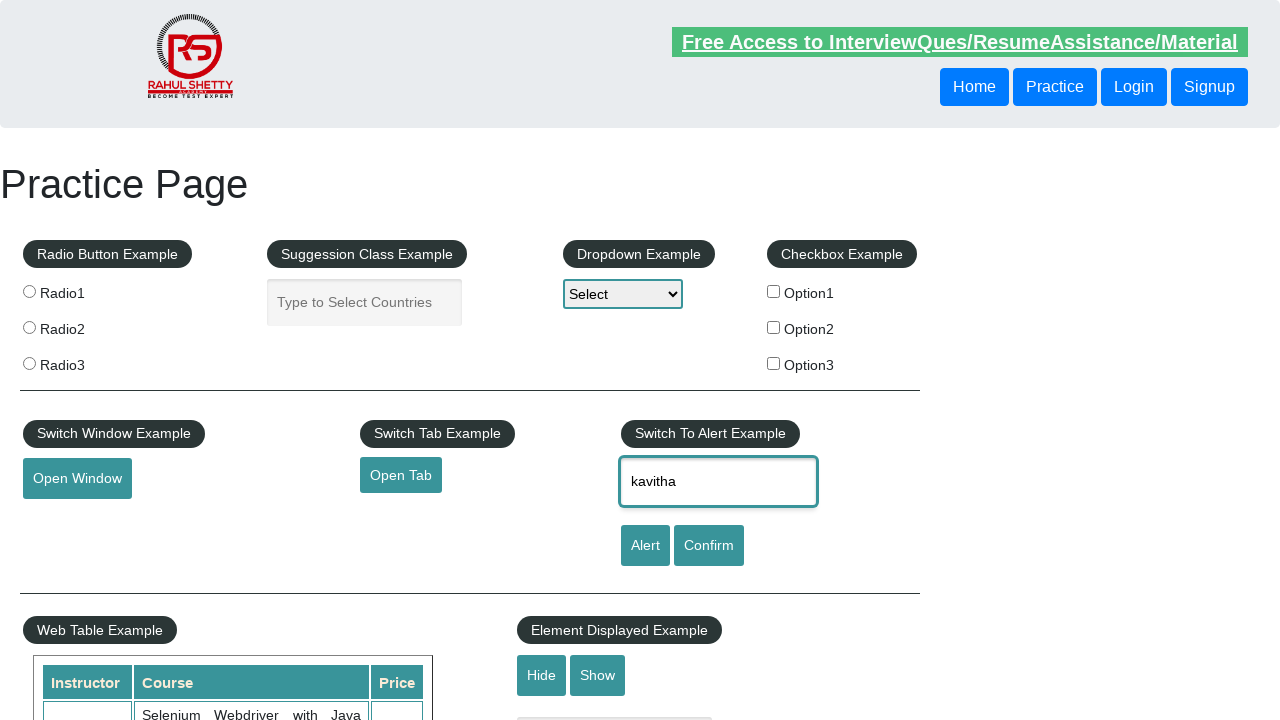

Clicked alert button to trigger alert dialog at (645, 546) on [id='alertbtn']
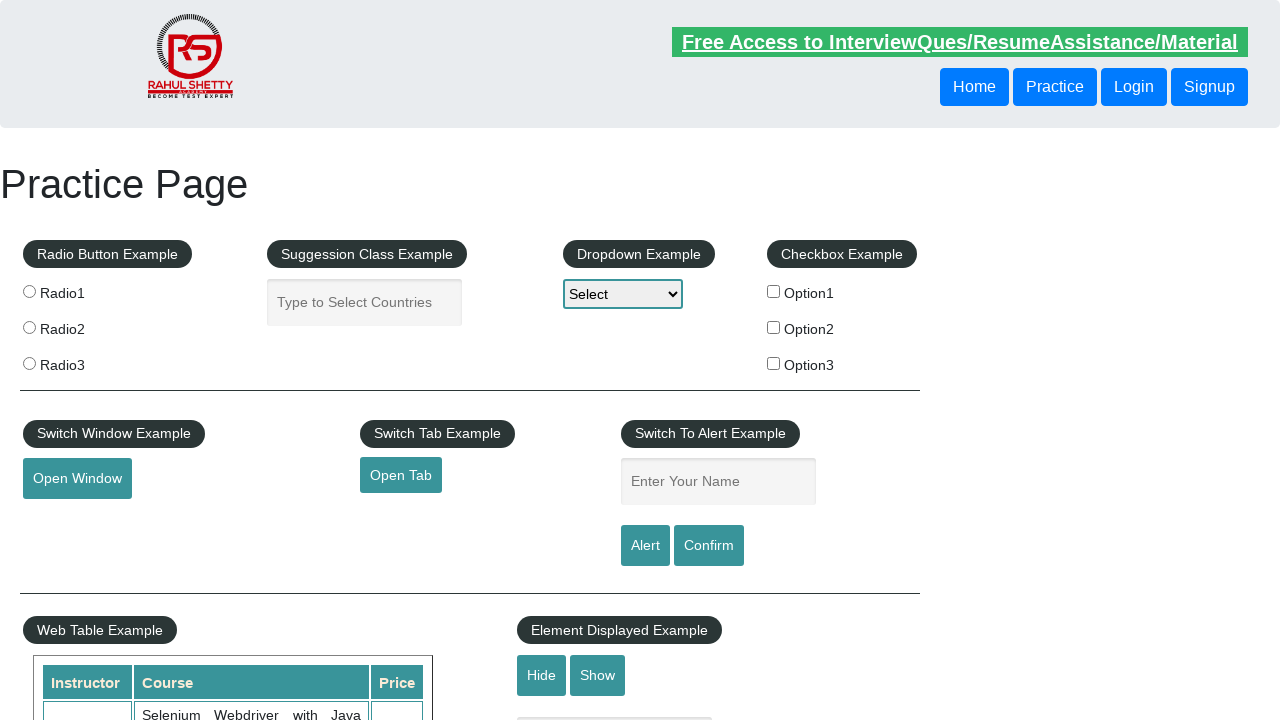

Set up handler to accept alert dialogs
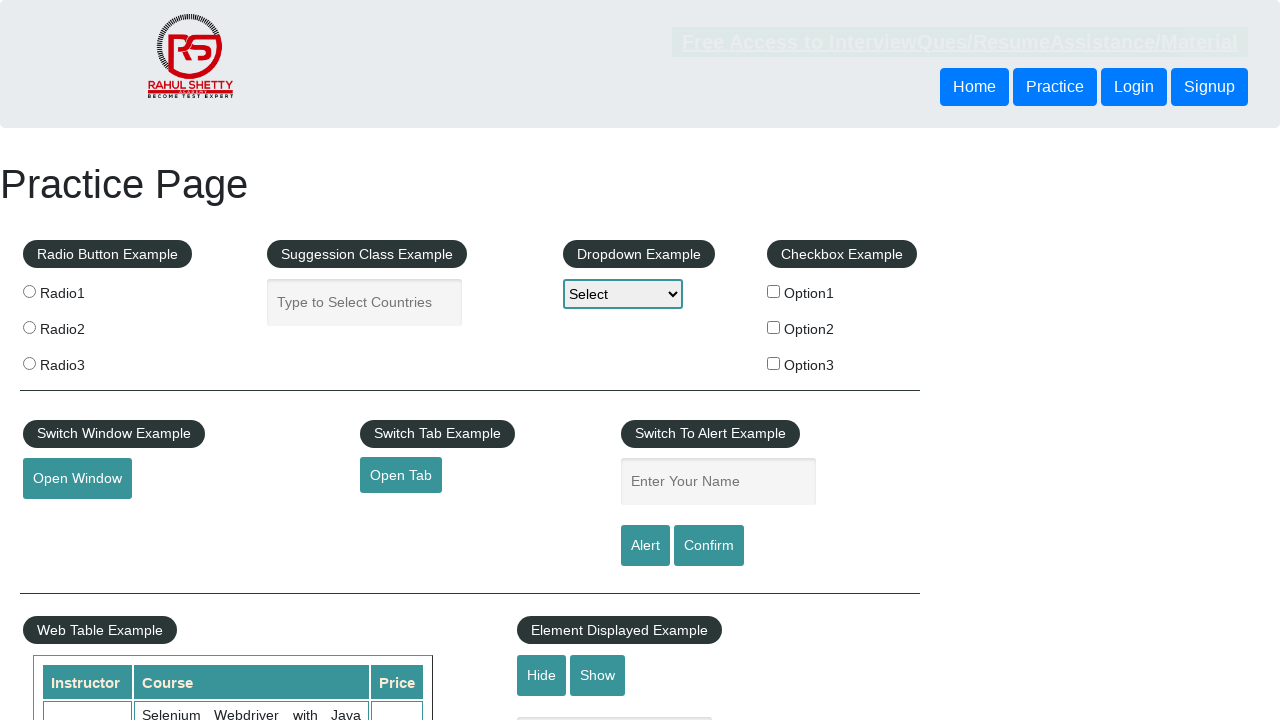

Clicked confirm button to trigger confirm dialog at (709, 546) on #confirmbtn
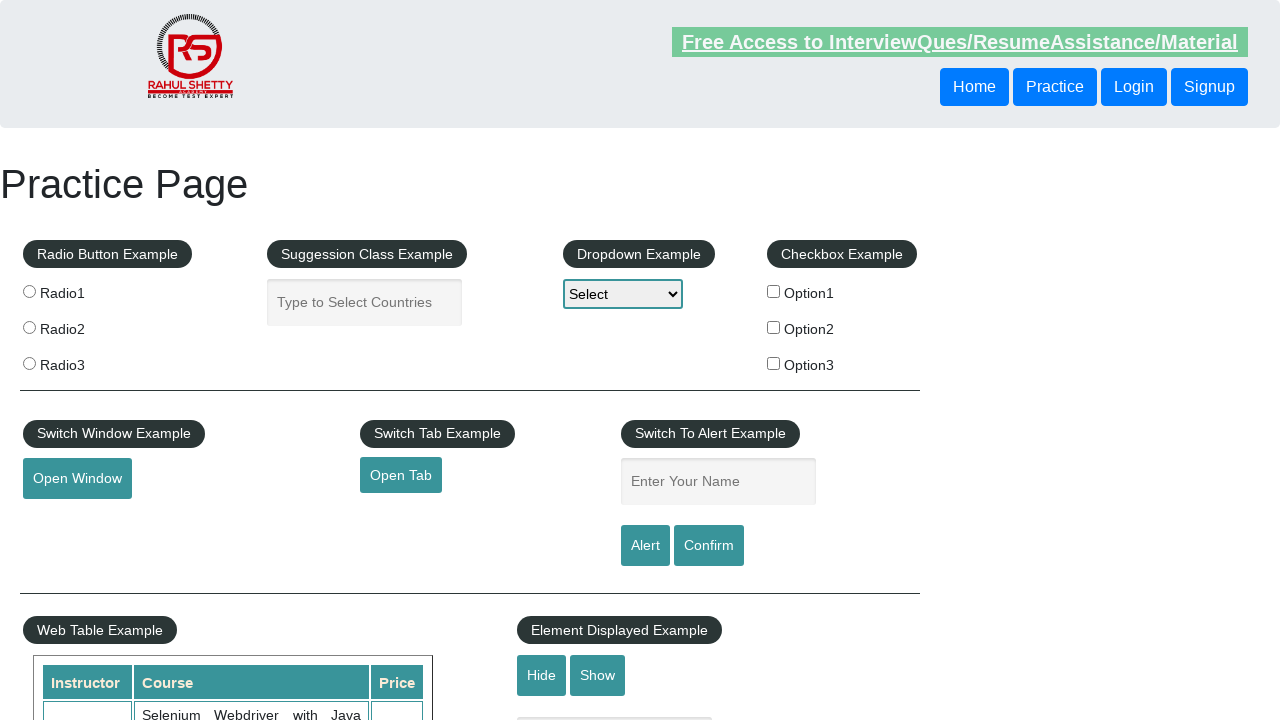

Set up handler to dismiss confirm dialogs
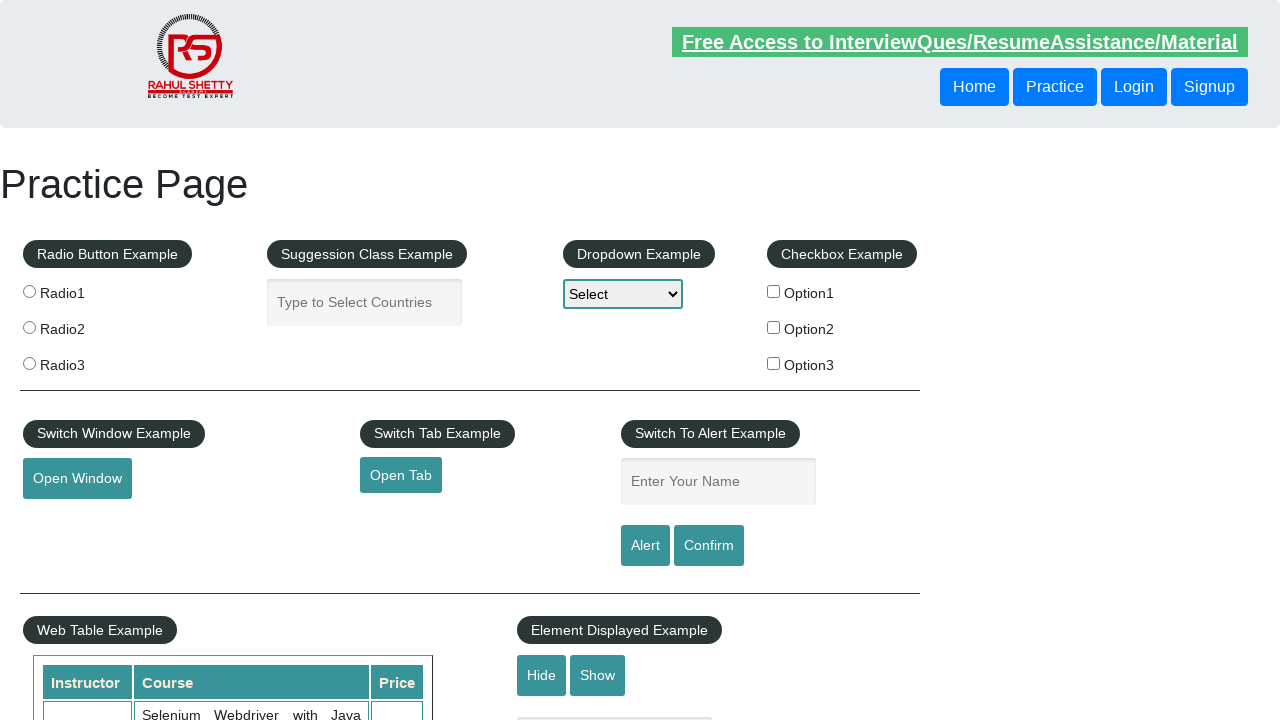

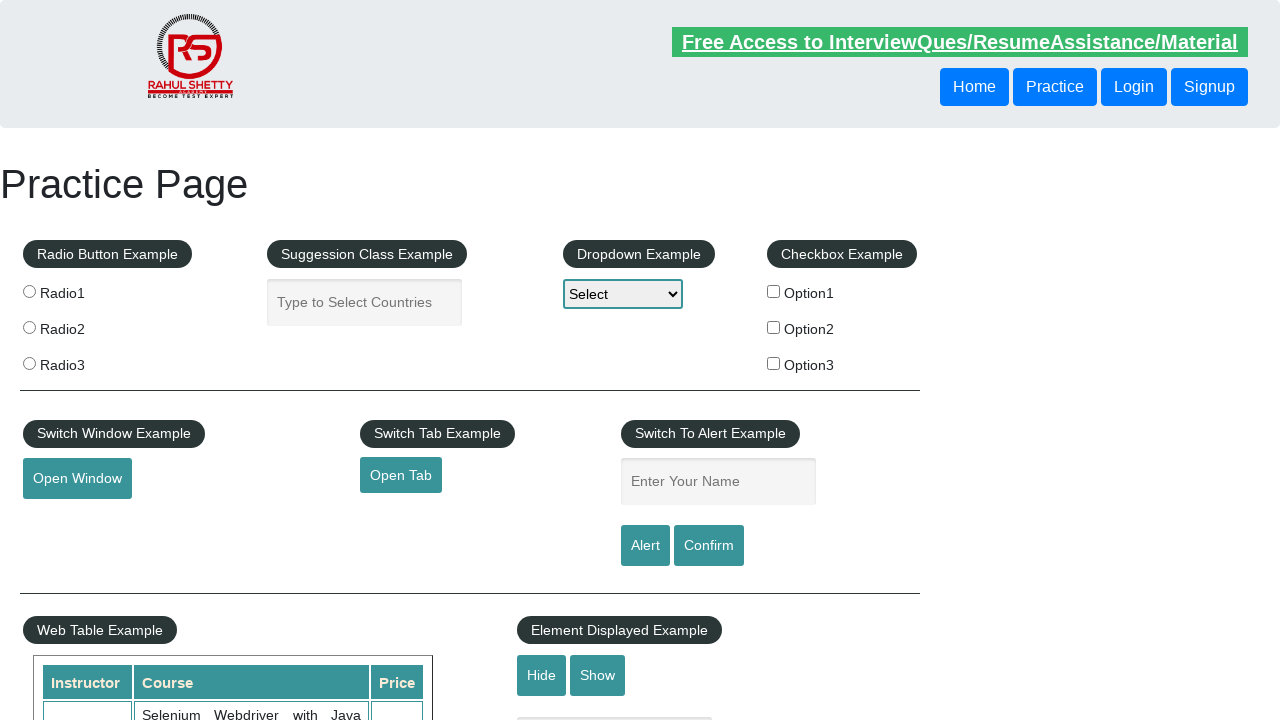